Tests handling a prompt dialog by entering text into the prompt input field and accepting it.

Starting URL: https://demoqa.com/alerts

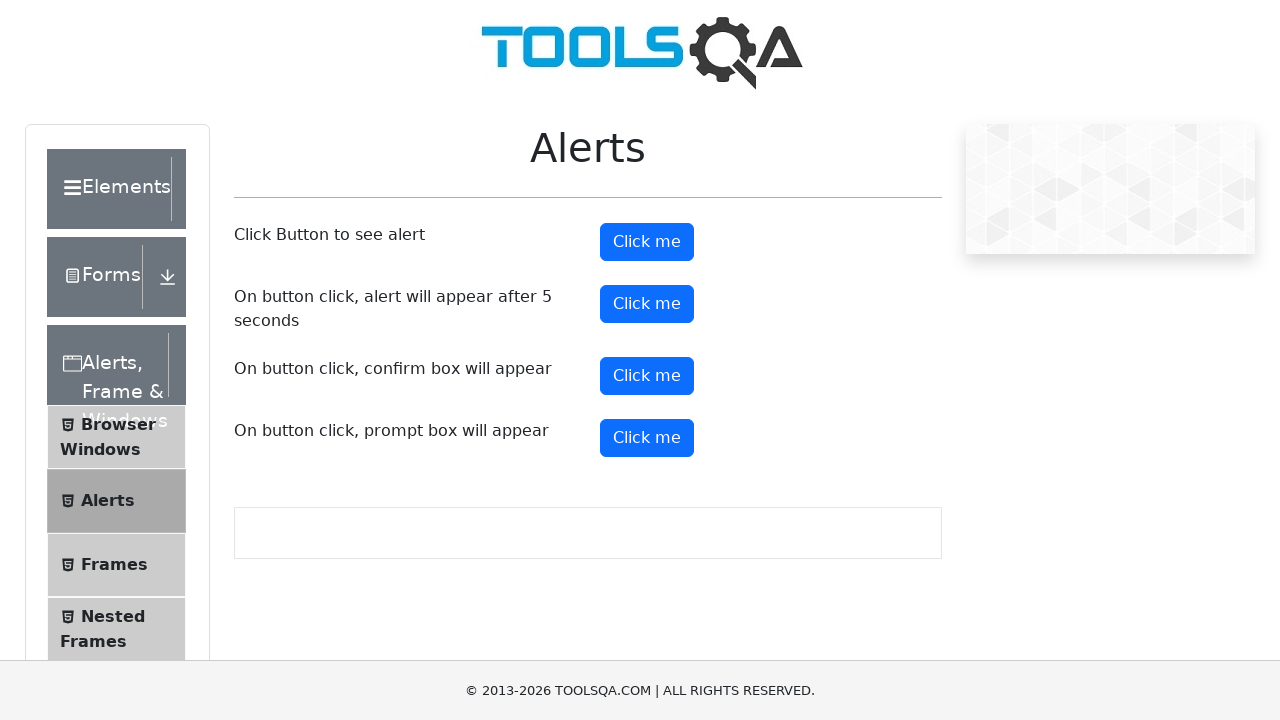

Set up dialog handler to accept prompt with predefined value
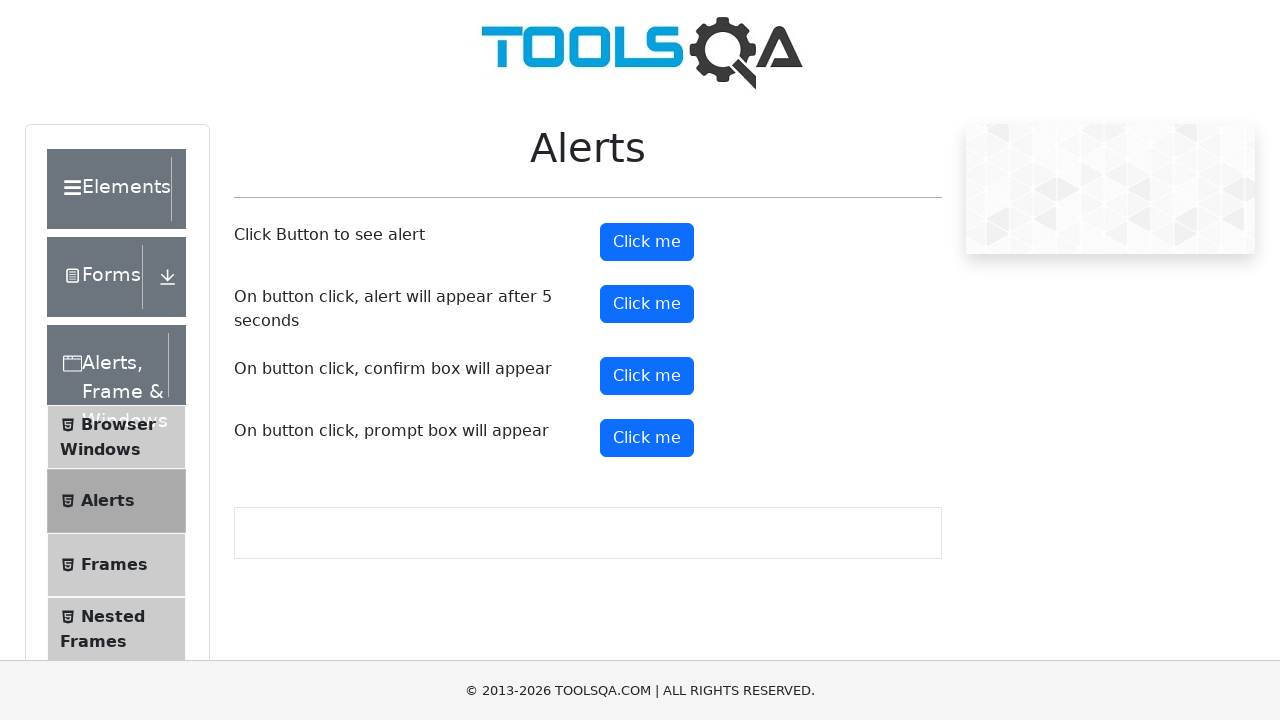

Scrolled to prompt button into view
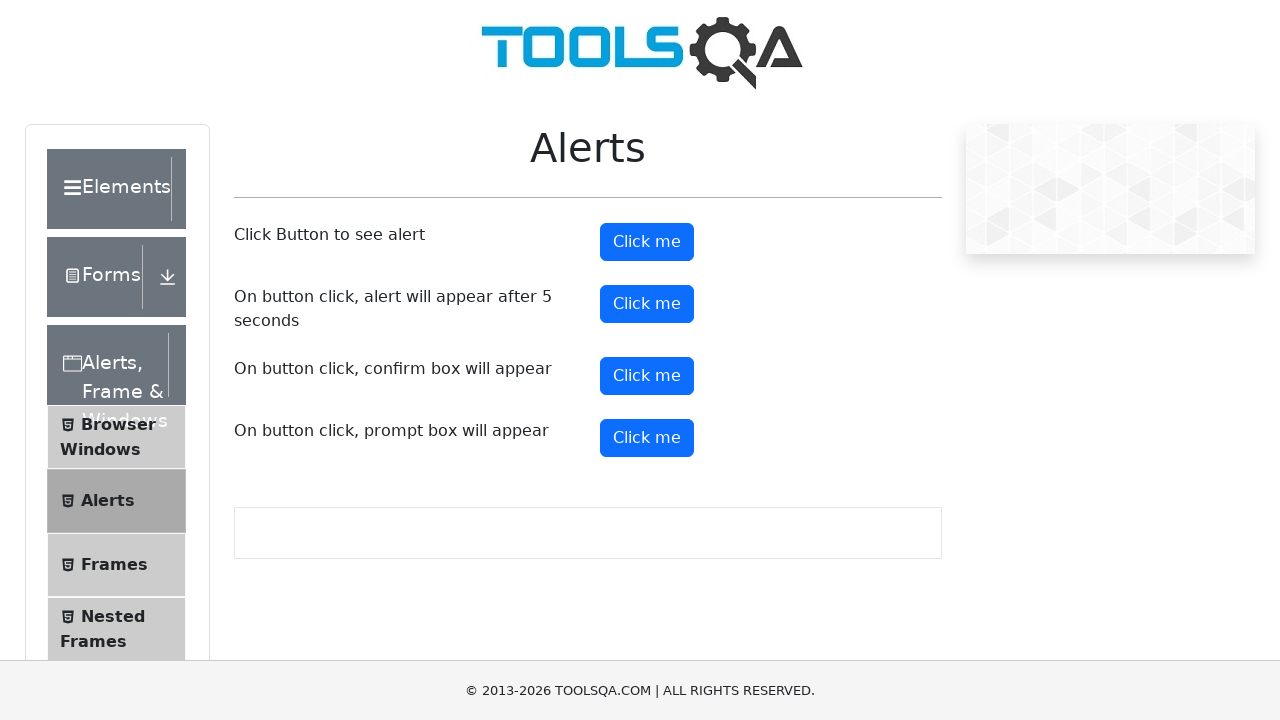

Clicked prompt button to trigger alert dialog at (647, 438) on #promtButton
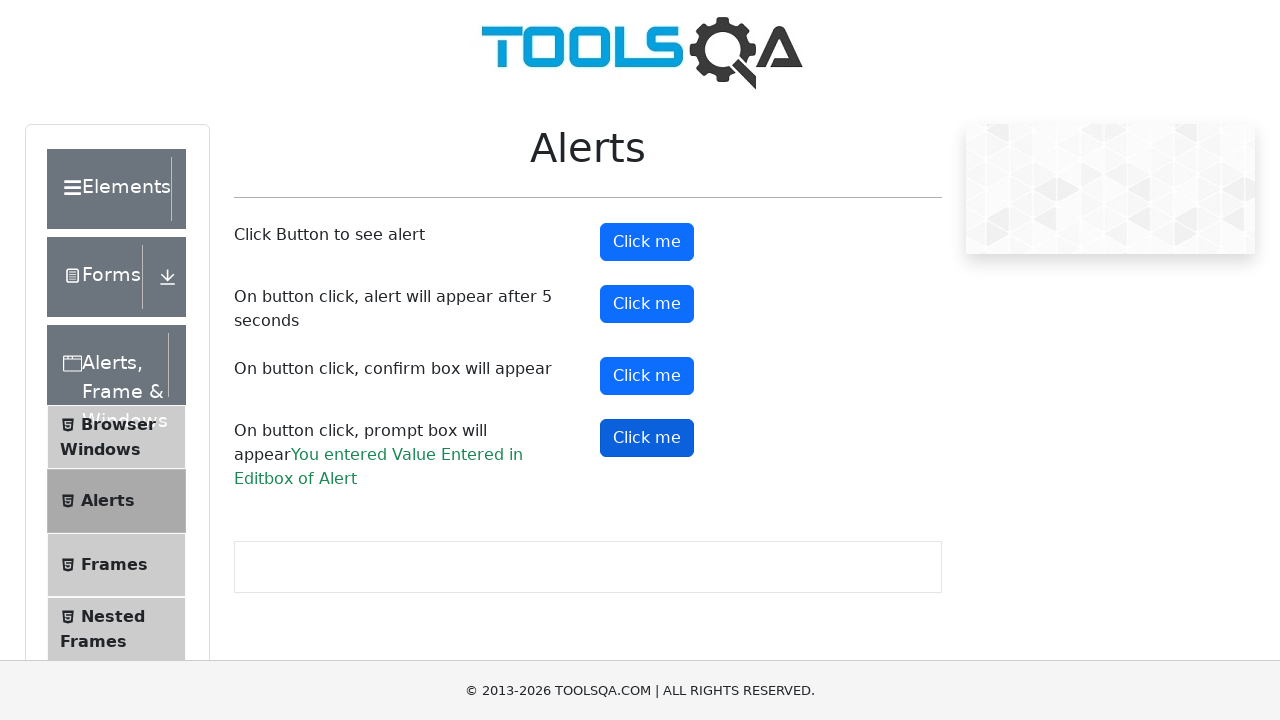

Prompt result element appeared on page
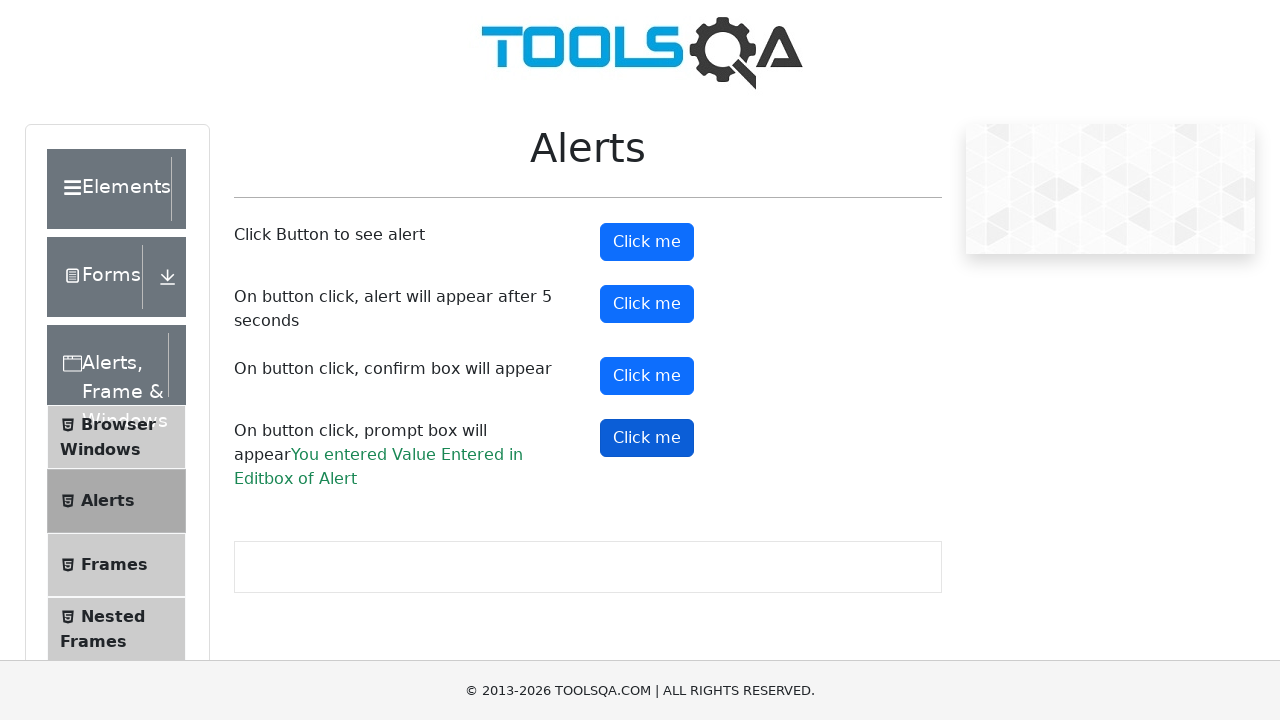

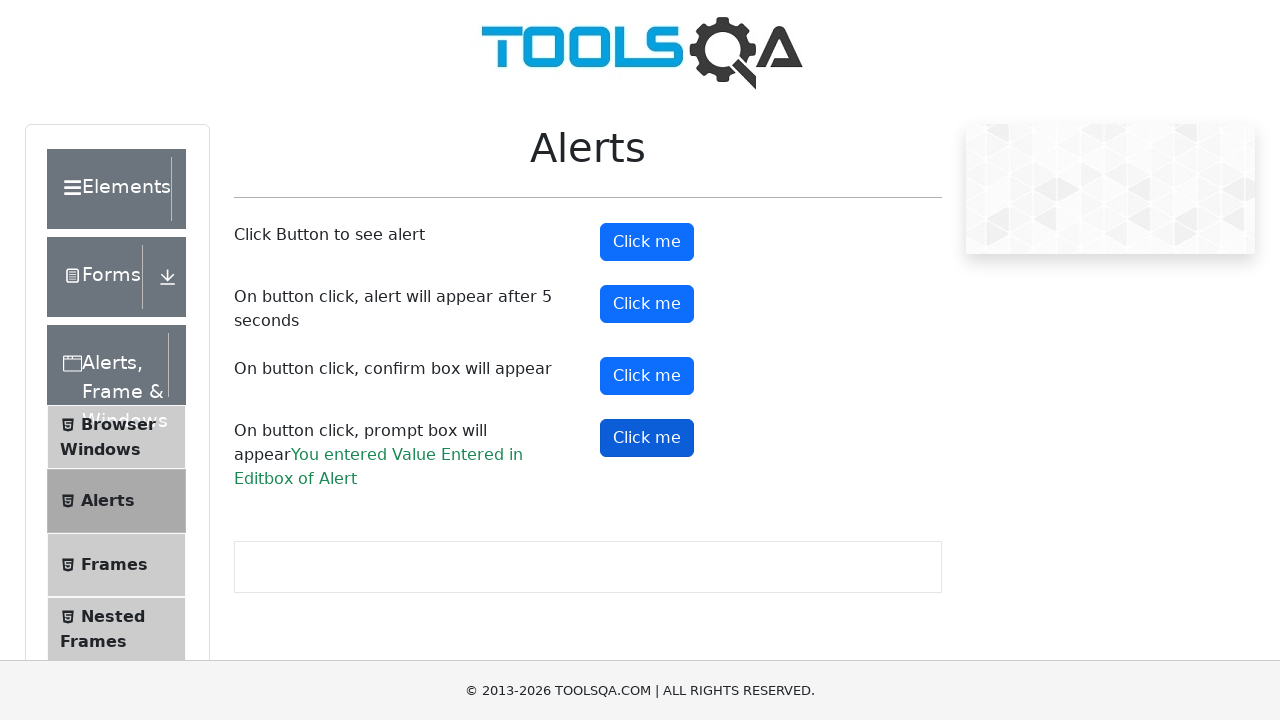